Tests JavaScript Alert dialog by clicking the alert button, accepting the dialog, and verifying the response shows "OK"

Starting URL: https://practice.expandtesting.com/

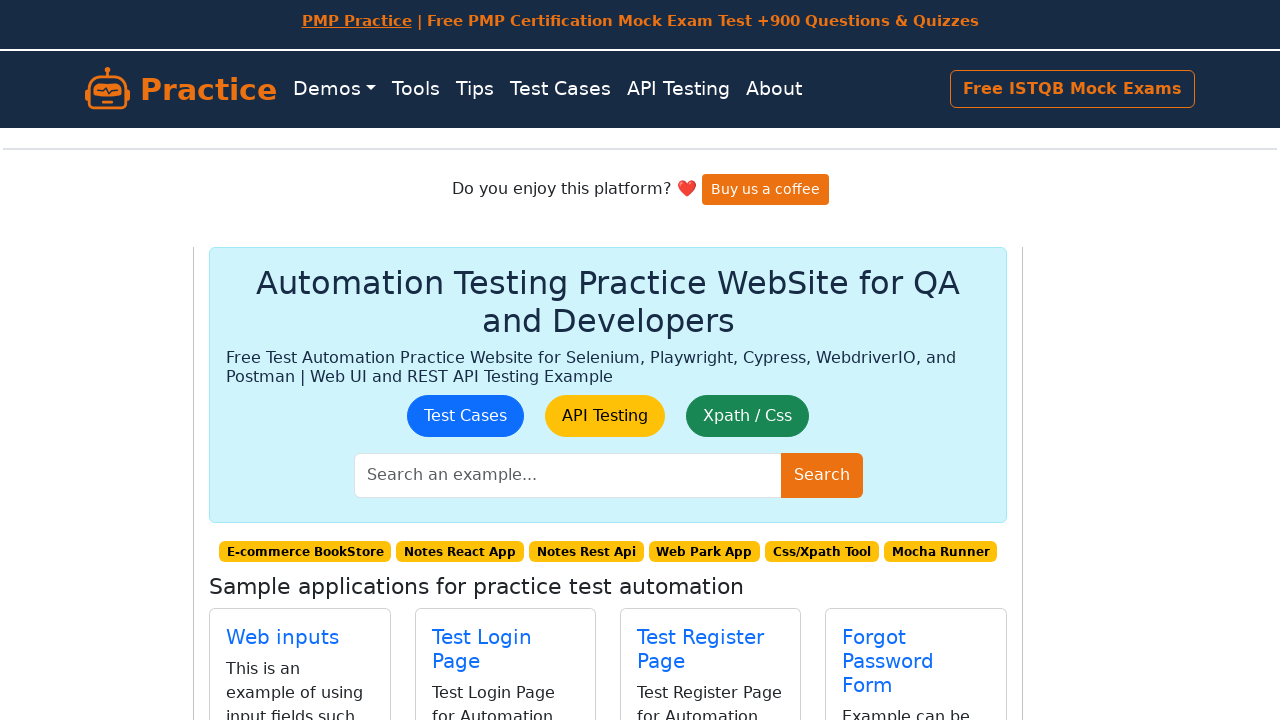

Clicked on JavaScript Dialogs link at (277, 388) on xpath=//a[normalize-space()='JavaScript Dialogs']
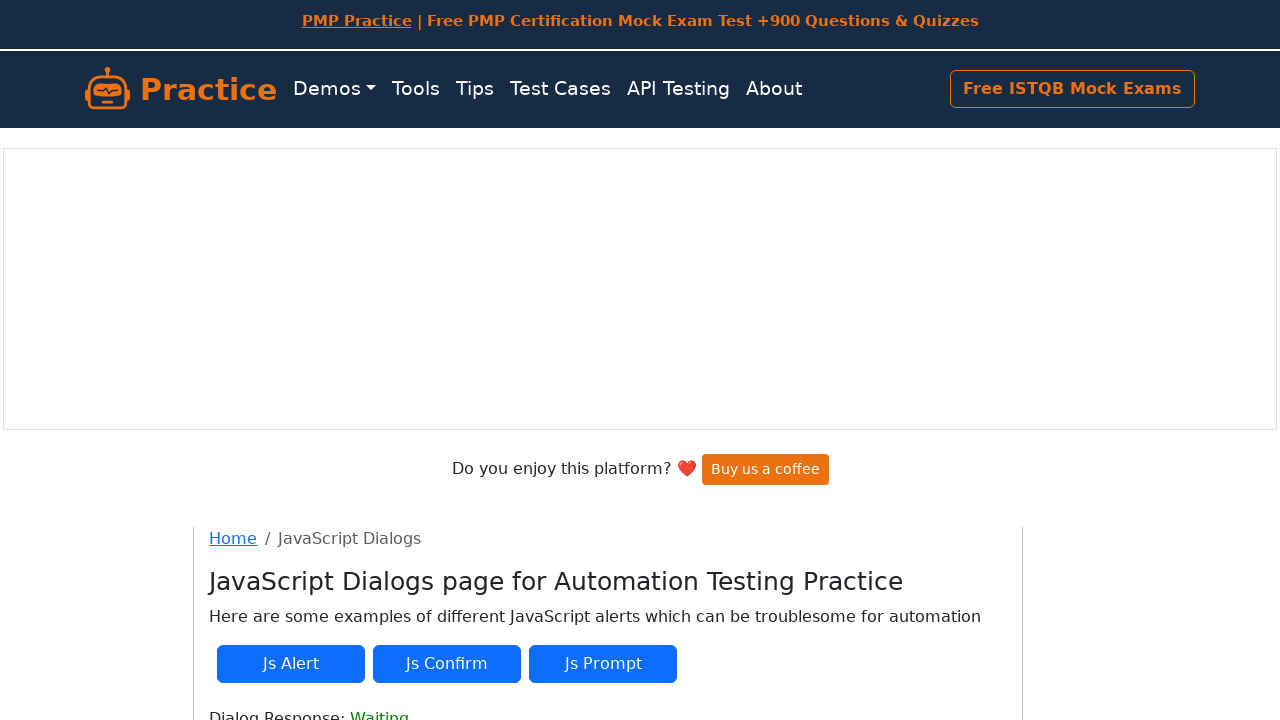

Set up dialog handler to accept alerts
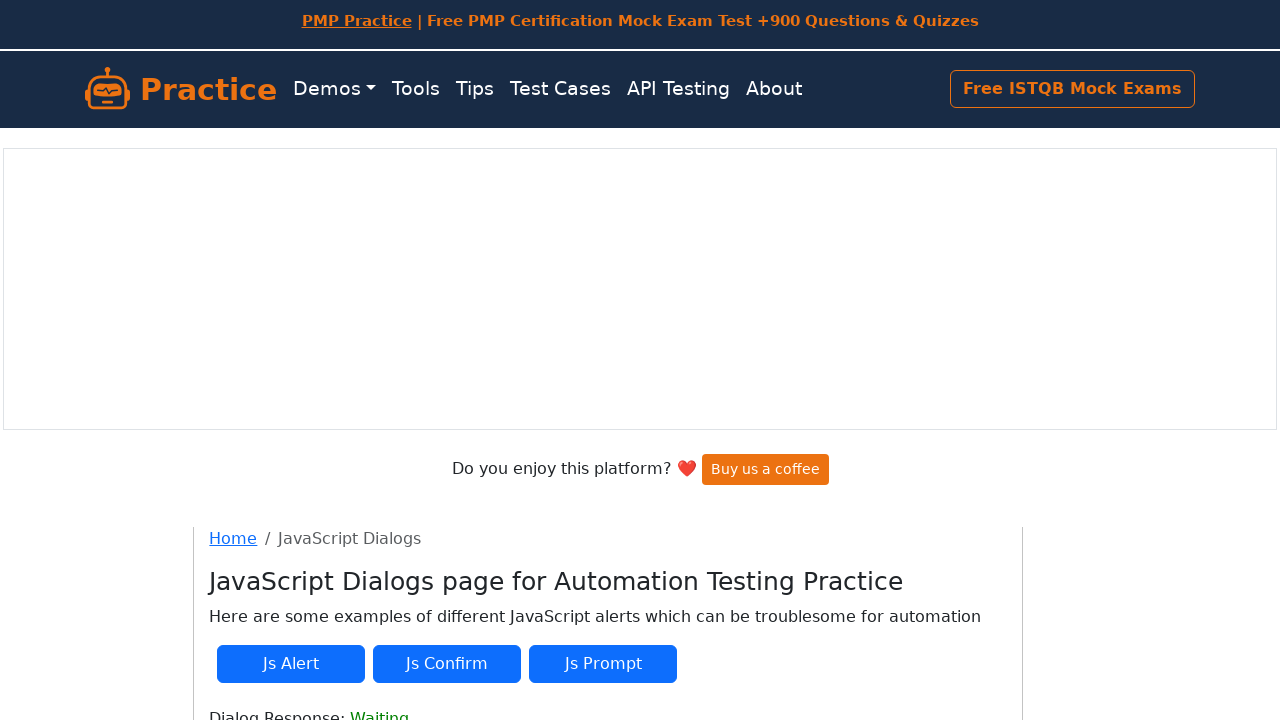

Clicked the JS Alert button at (291, 664) on #js-alert
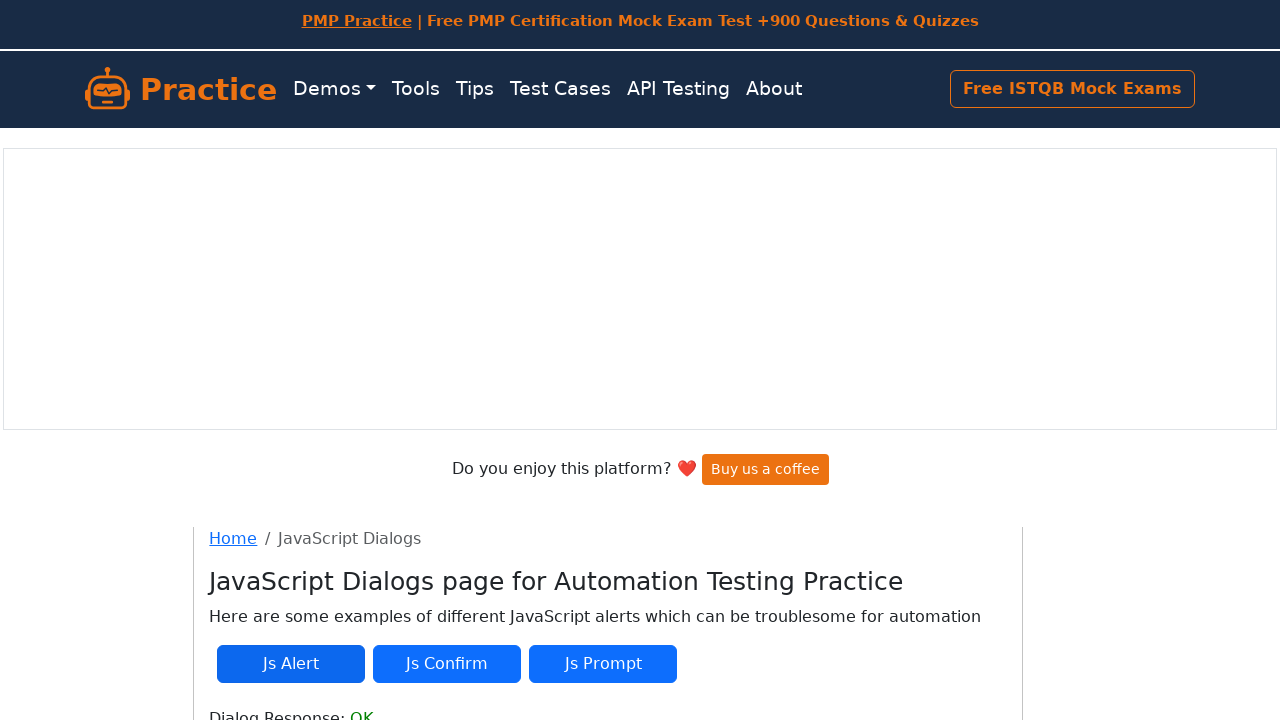

Dialog response element appeared, confirming alert was handled
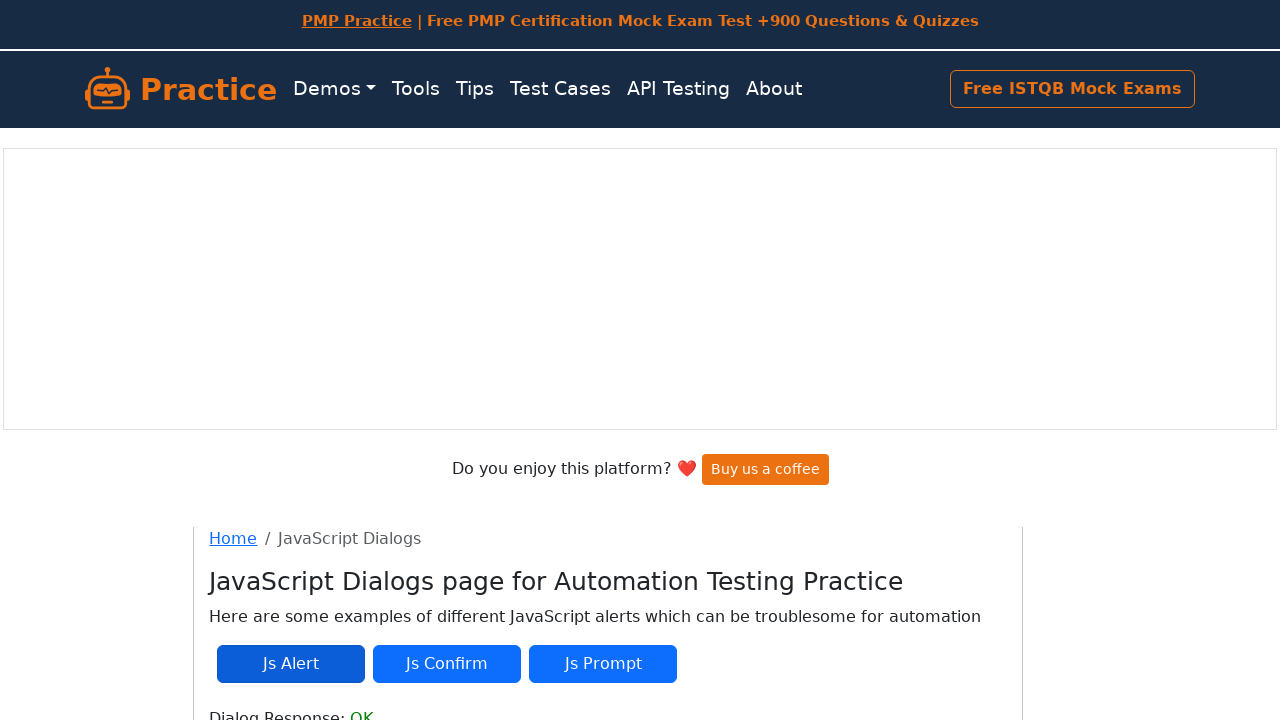

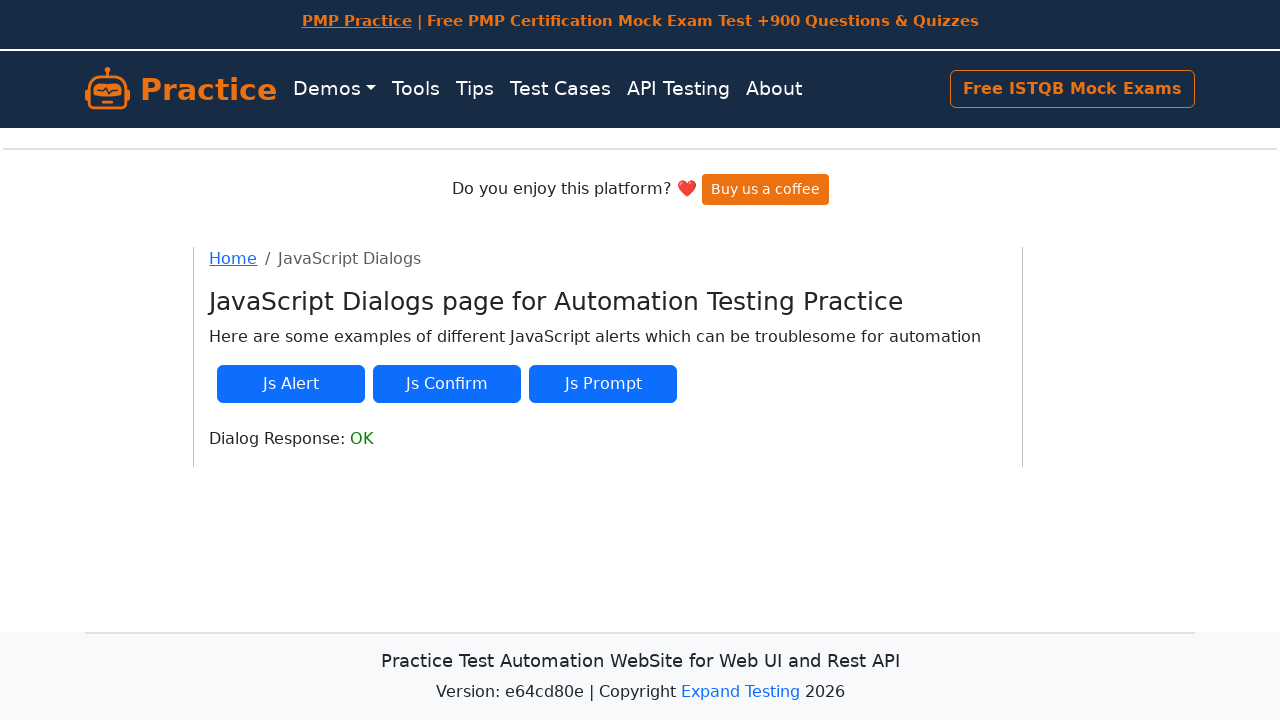